Tests JavaScript prompt dialog handling by clicking a button to trigger a prompt, entering text, and accepting it

Starting URL: https://javascript.ru/prompt

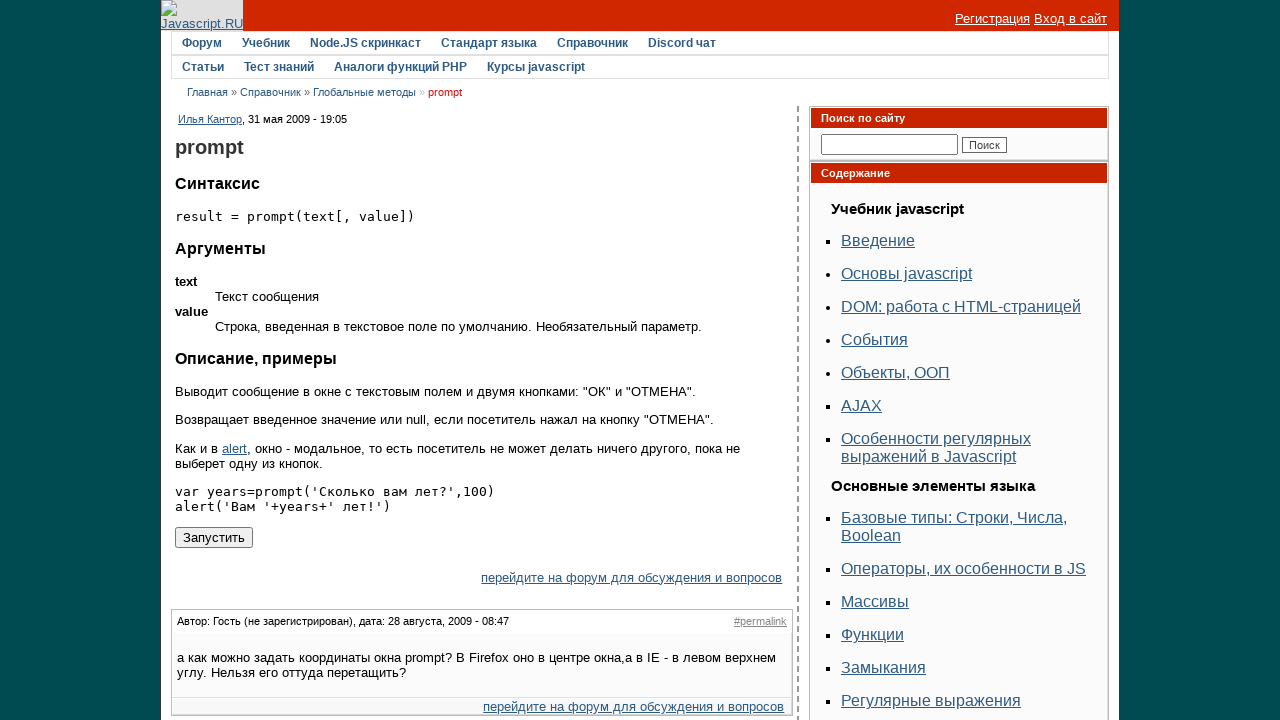

Set up dialog handler to accept prompt with text '100'
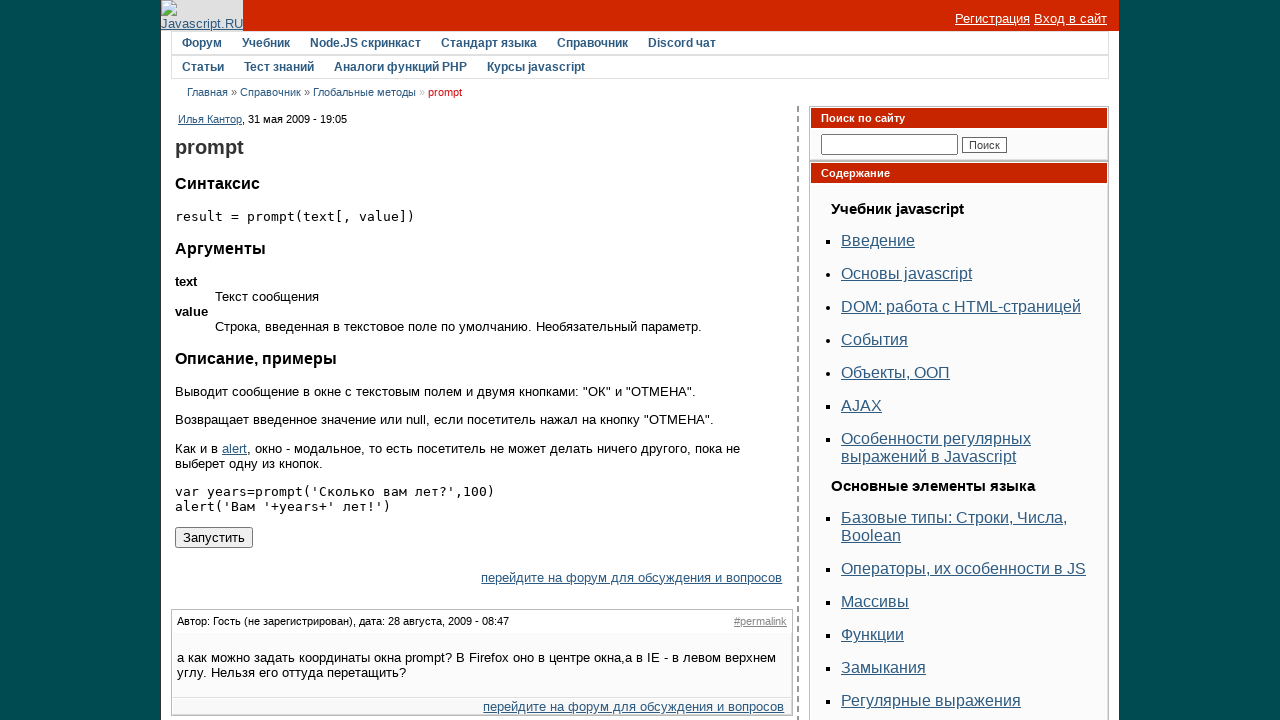

Clicked button to trigger JavaScript prompt dialog at (214, 538) on [value='Запустить']
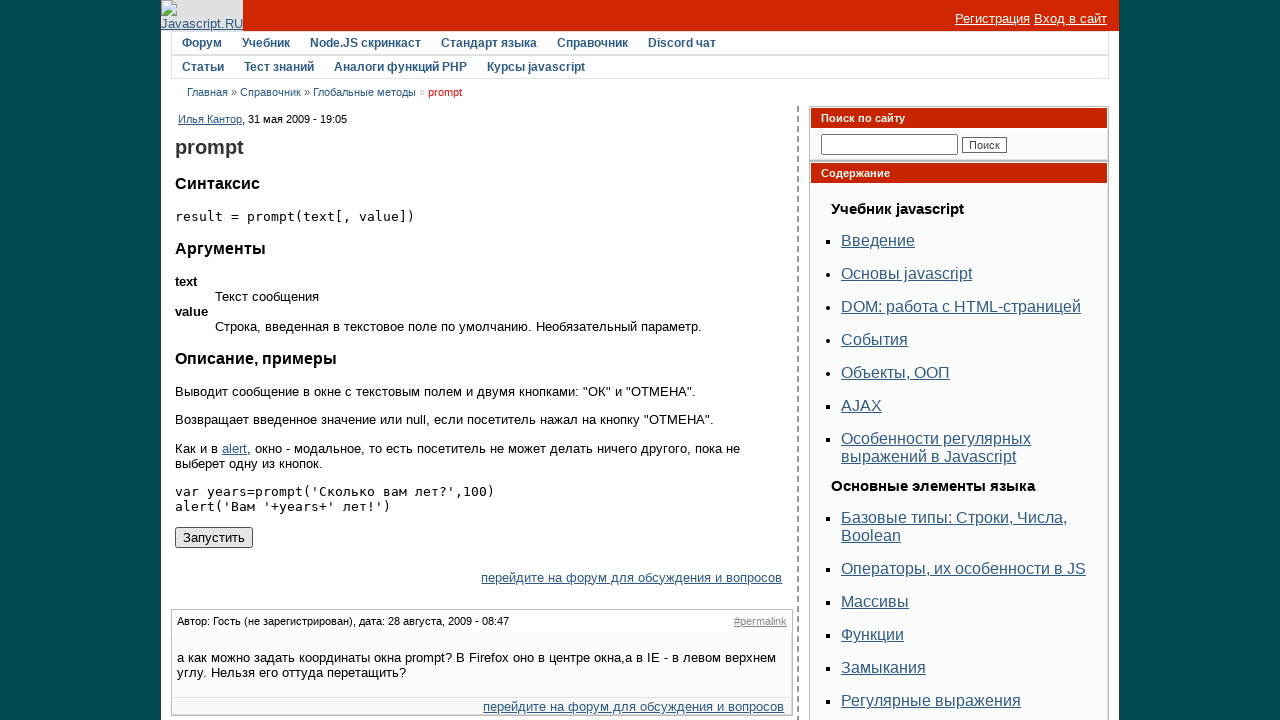

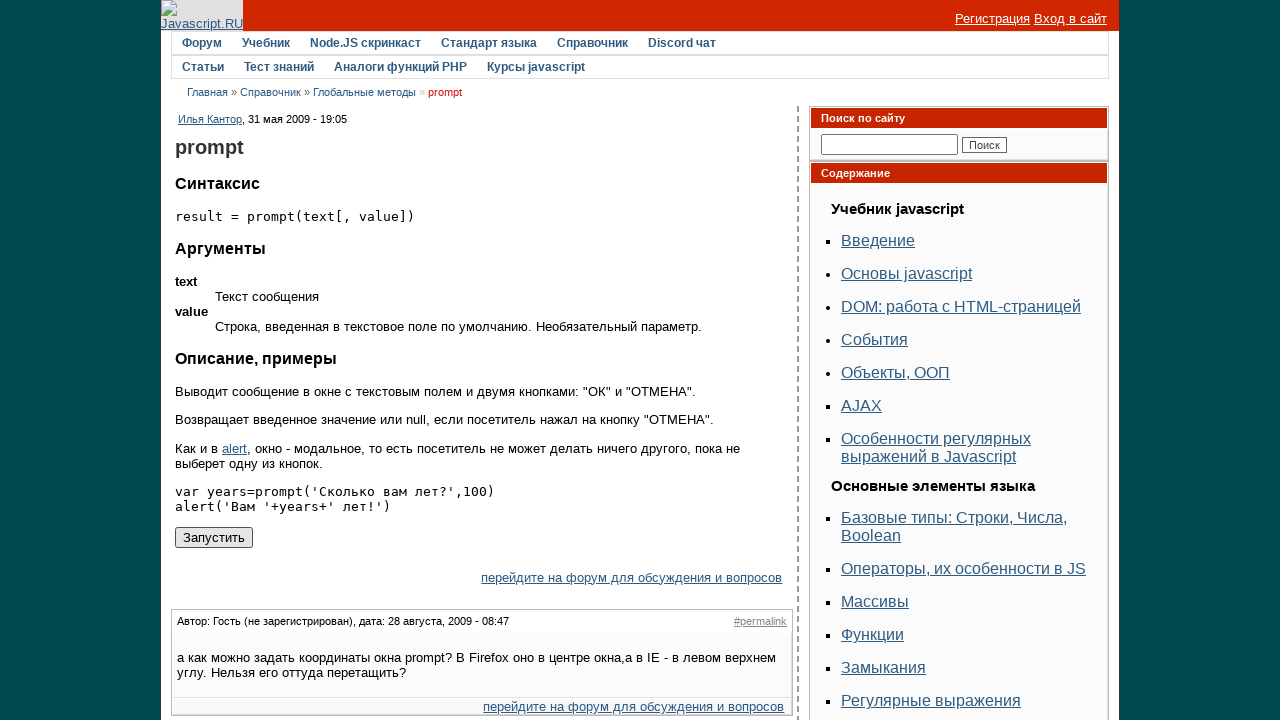